Tests a student registration form workflow by first clicking links on a demo page, then navigating to a registration form and filling in personal details including first name, last name, and email

Starting URL: https://demoqa.com/links

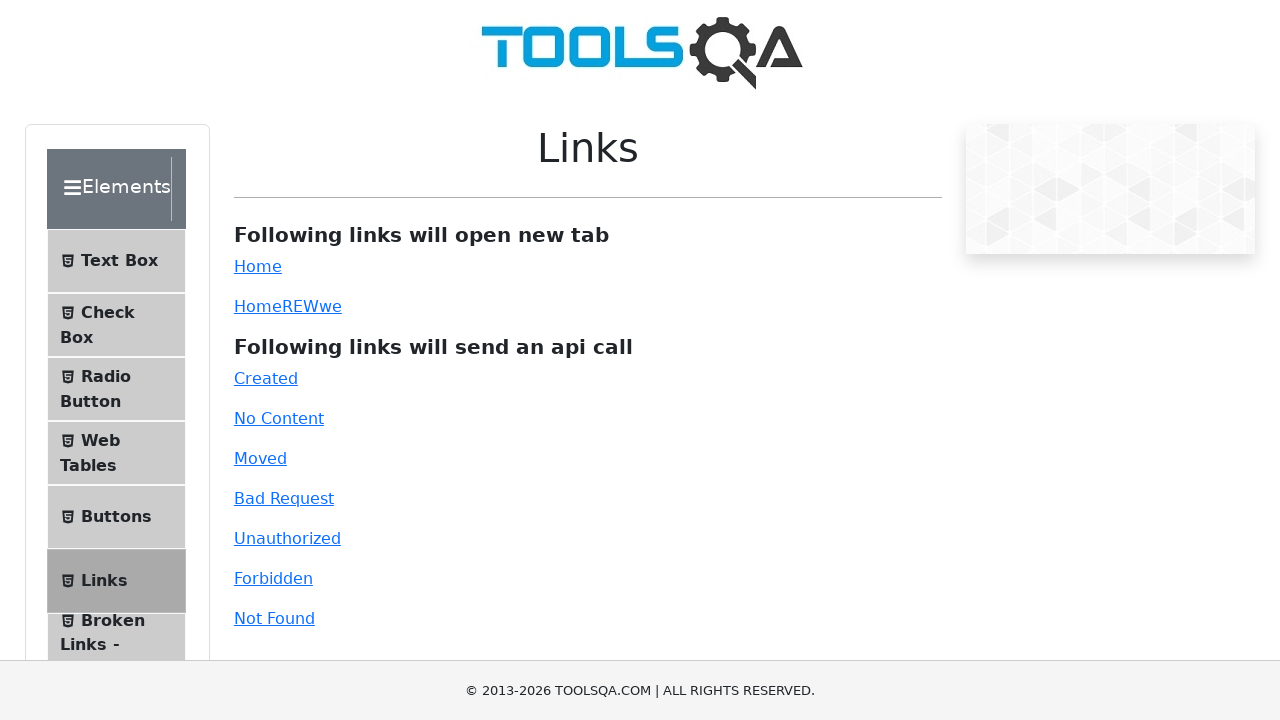

Clicked on 'Created' link at (266, 378) on text=Created
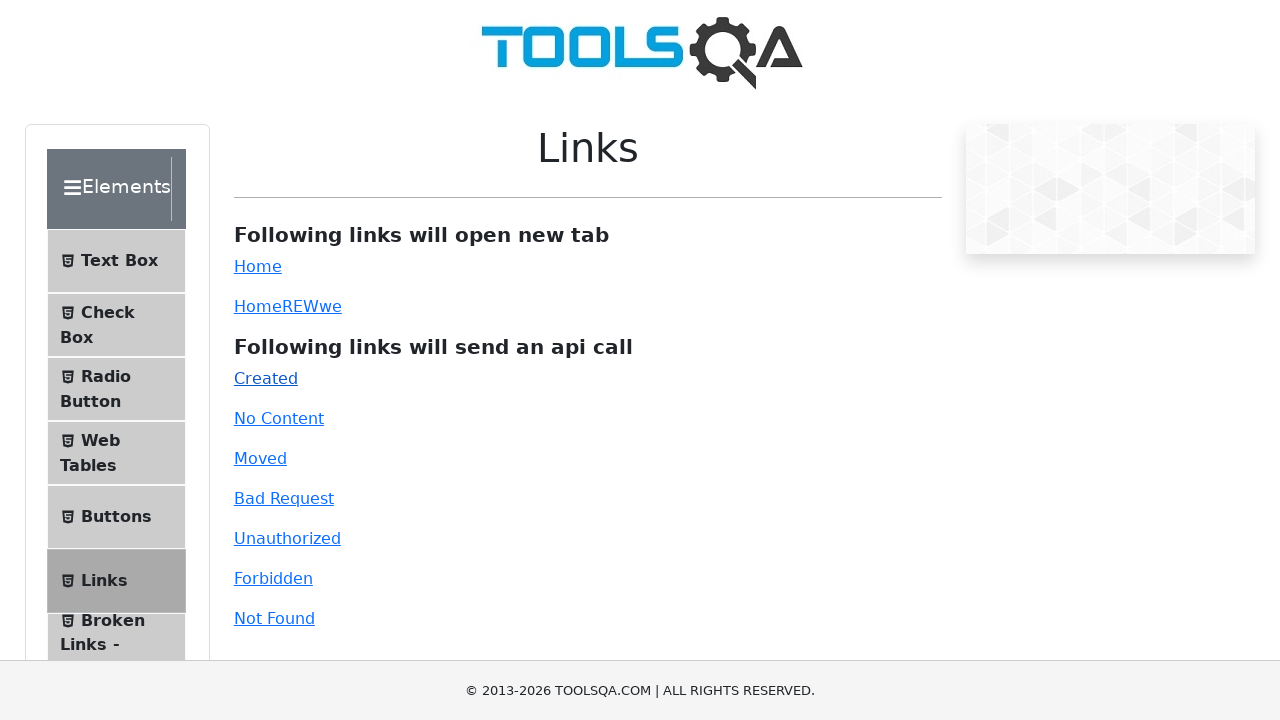

Waited 2 seconds for page to load
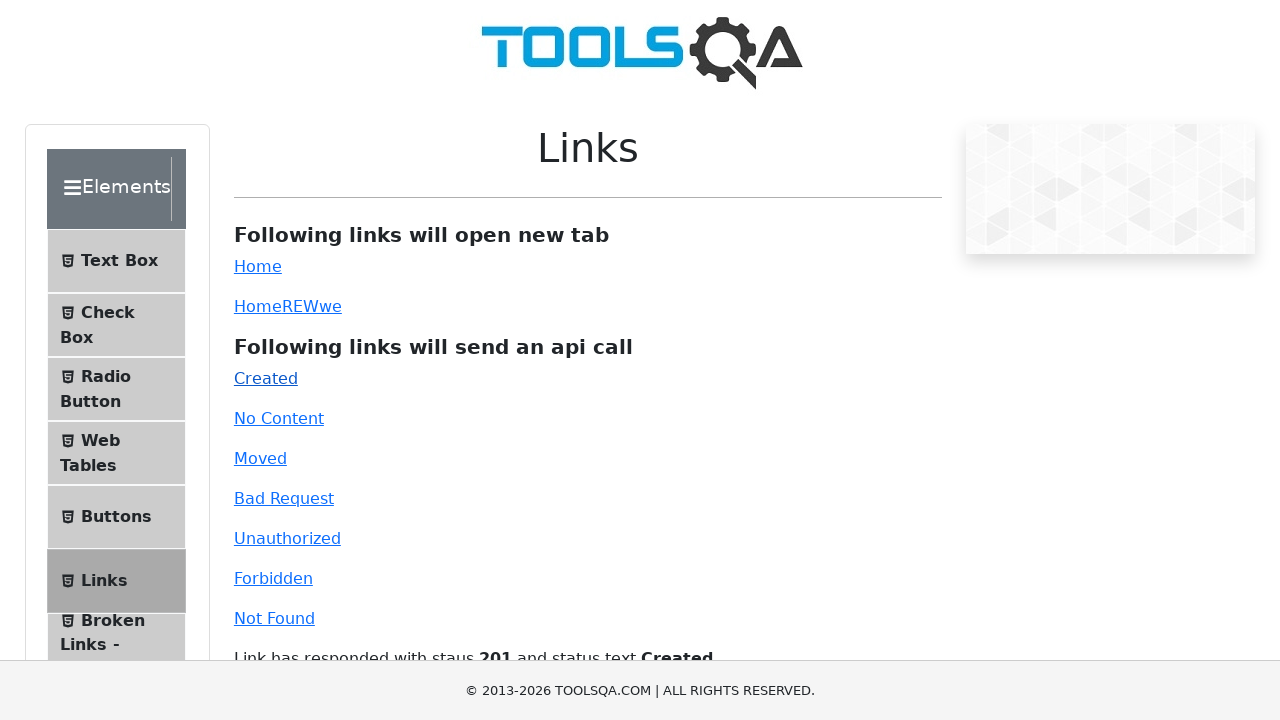

Clicked on 'Content' link at (279, 418) on text=Content
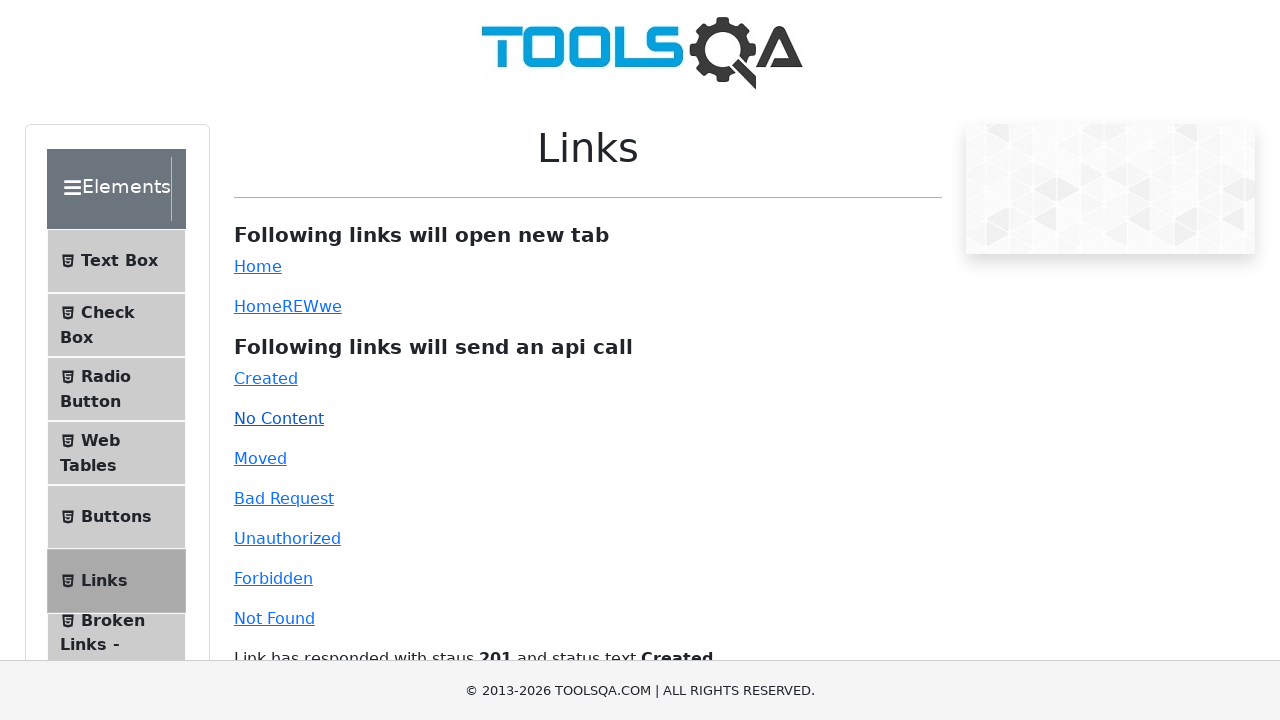

Waited 2 seconds for page to load
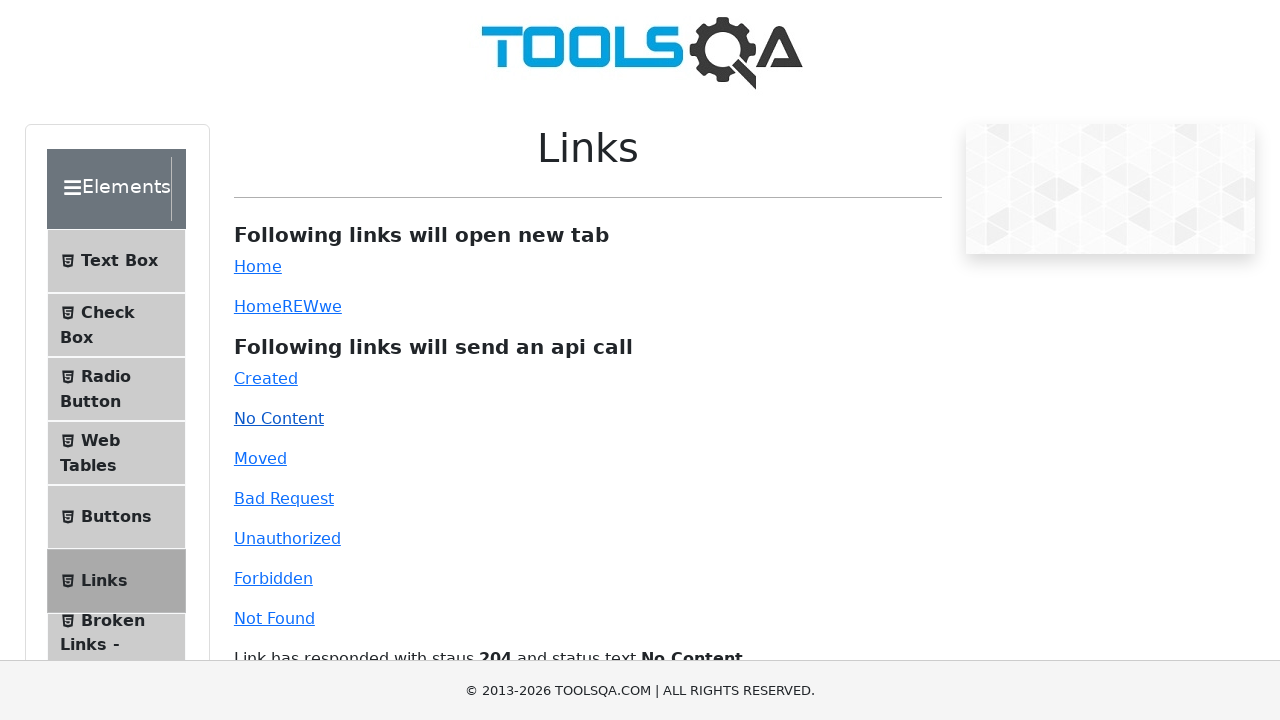

Navigated to student registration form at https://demoqa.com/automation-practice-form
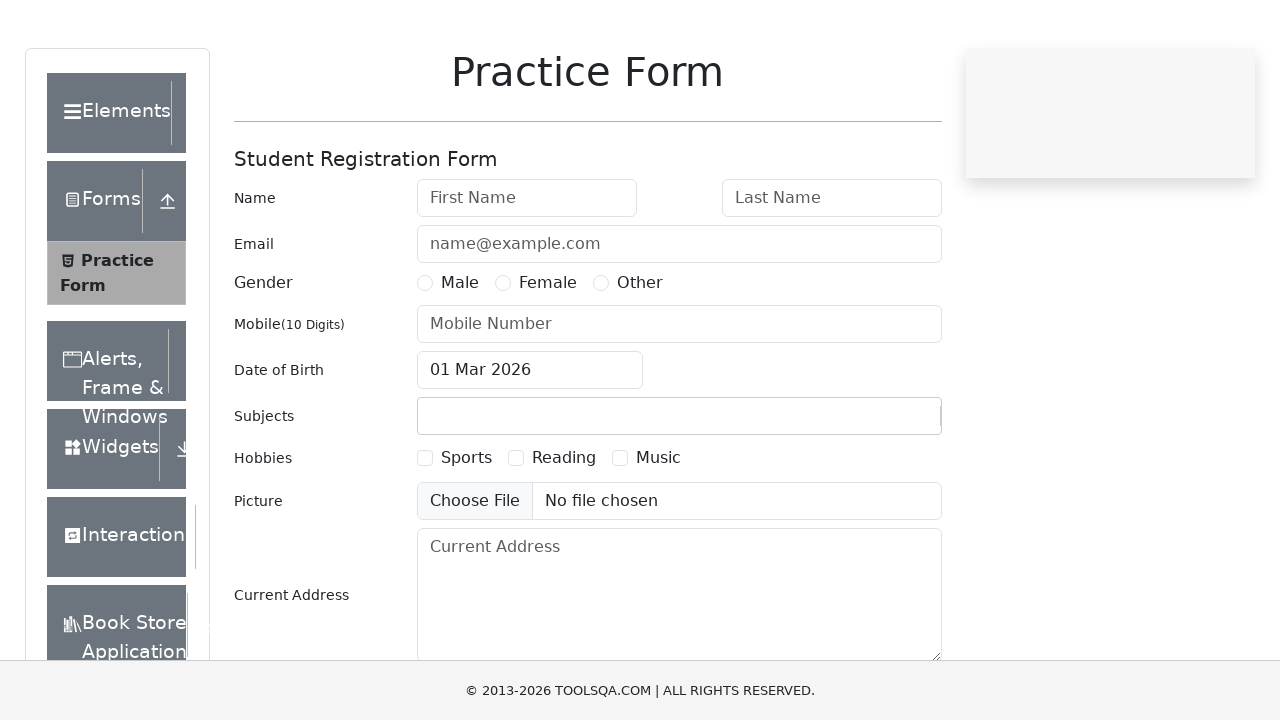

Zoomed page to 75%
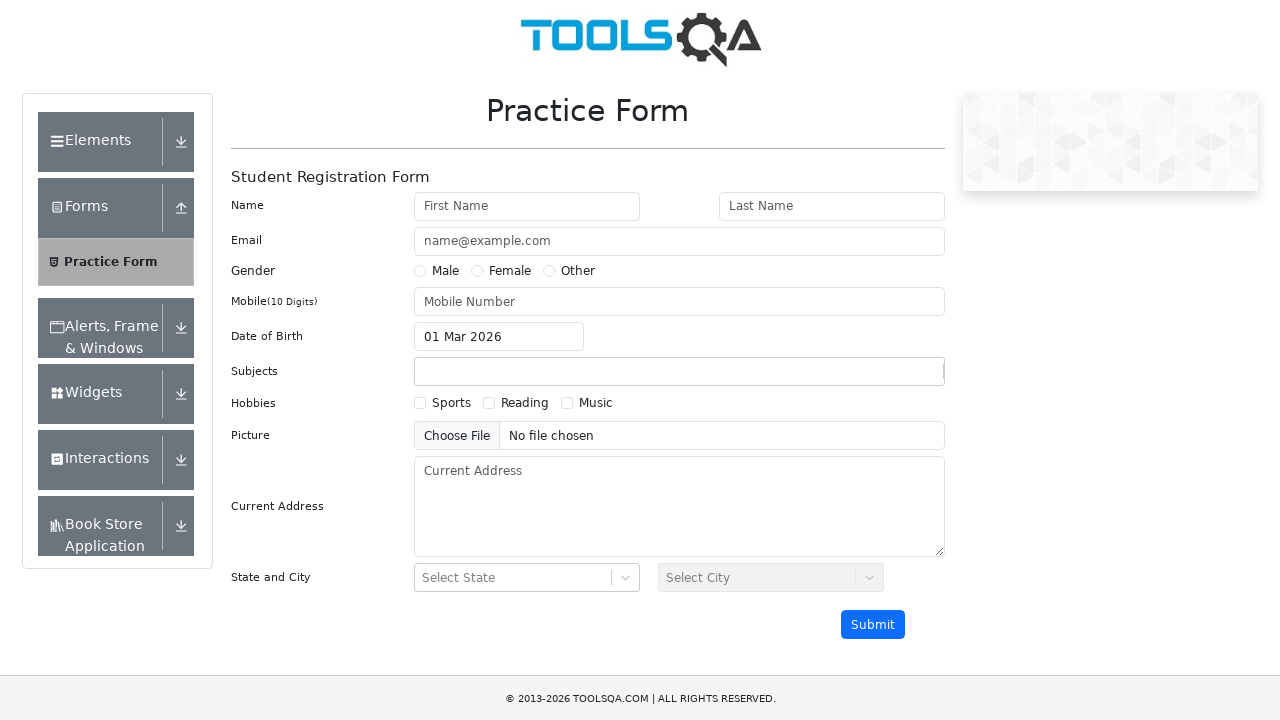

Filled first name field with 'Abdelmounim' on #firstName
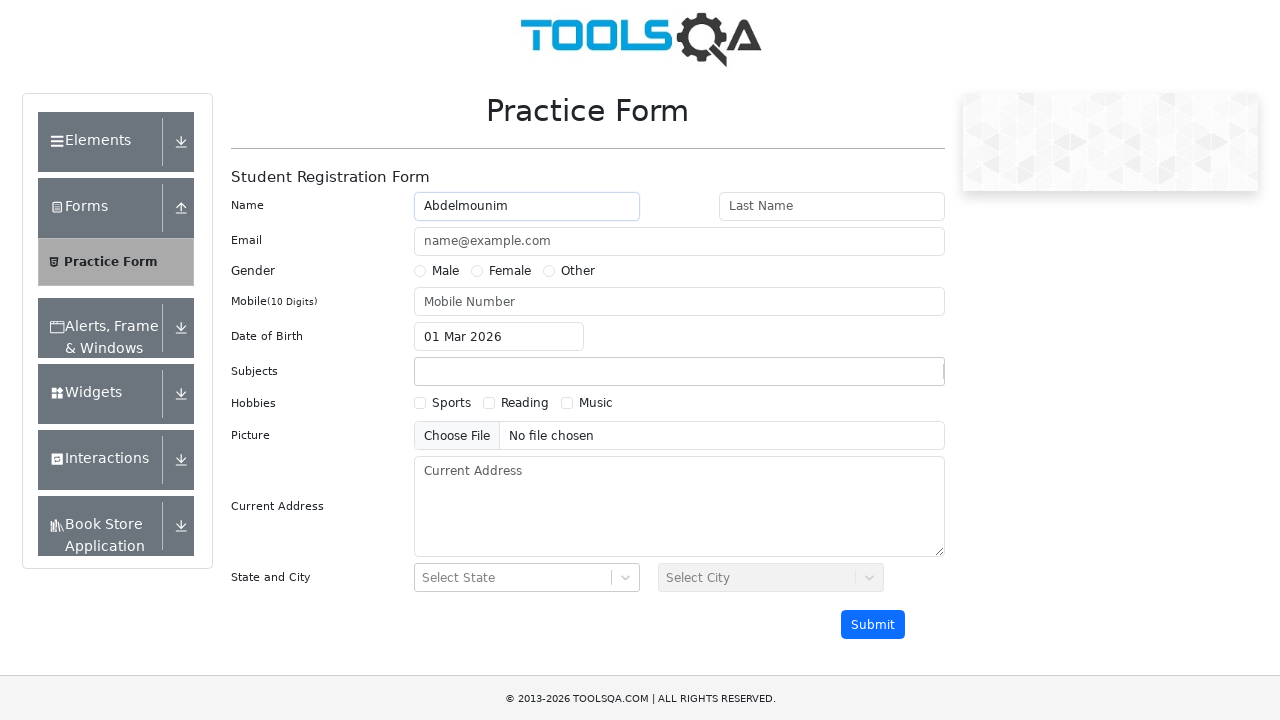

Waited 1 second
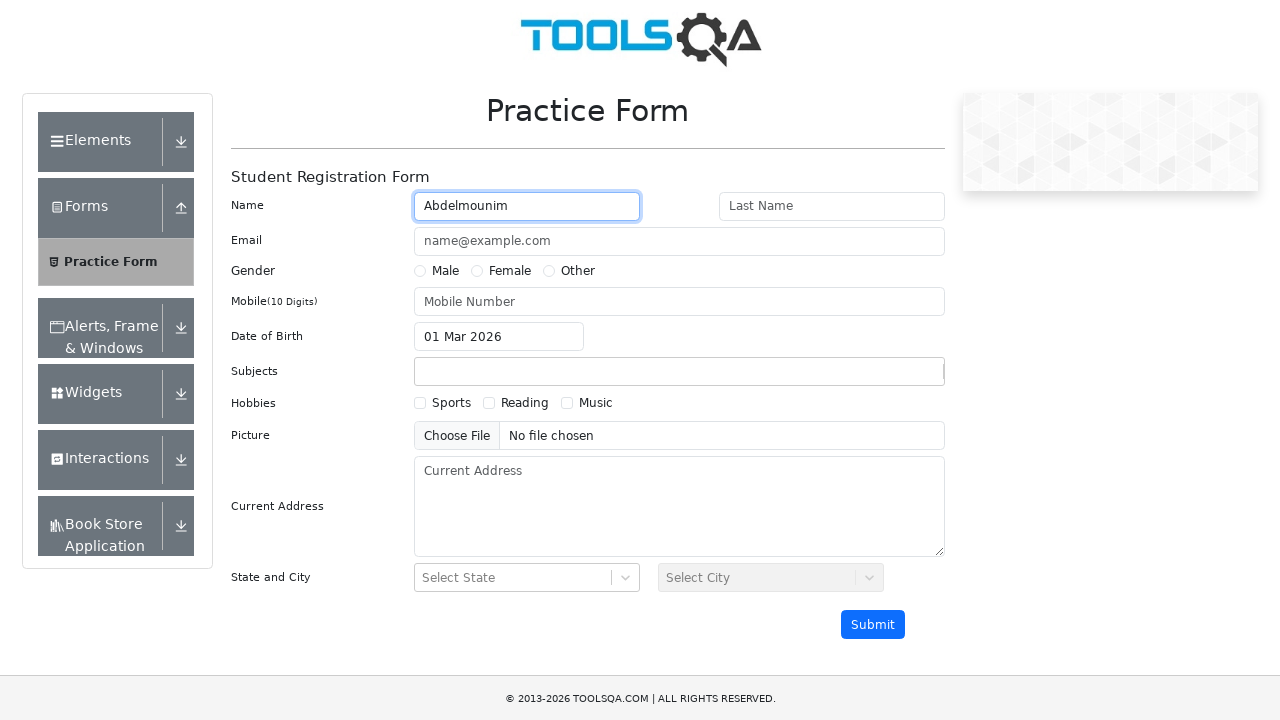

Cleared first name field on #firstName
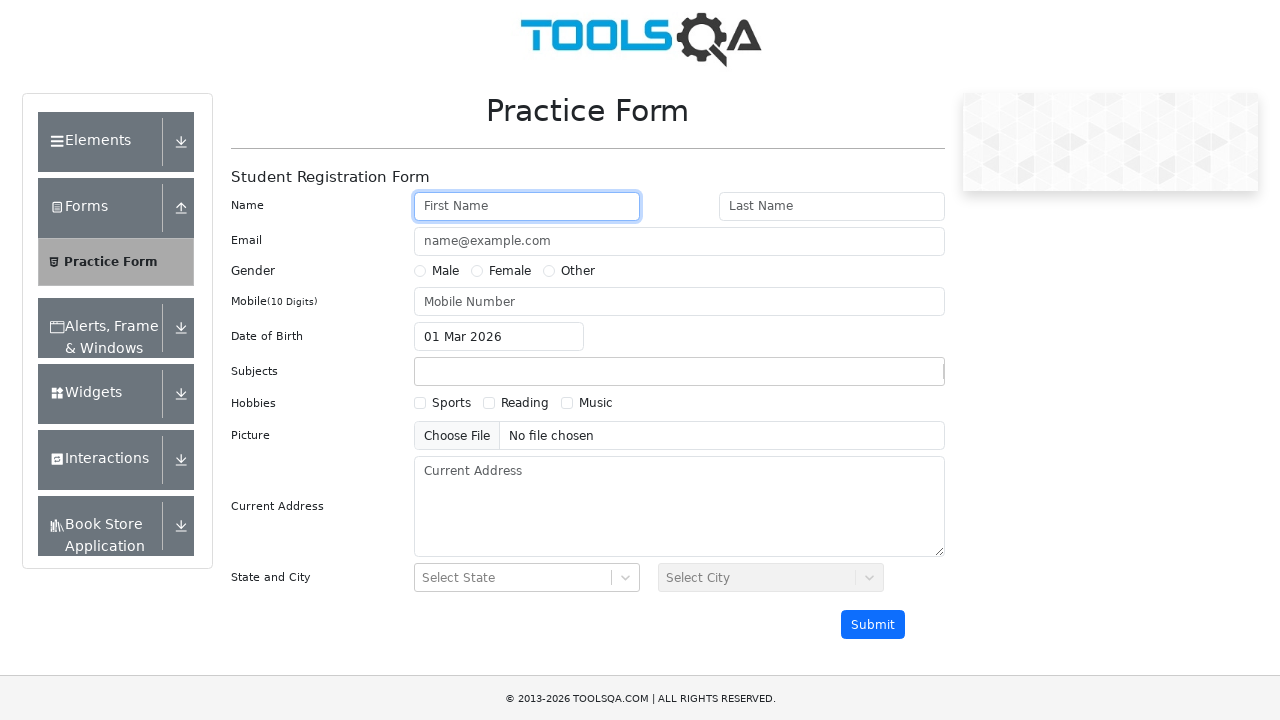

Filled first name field with 'john' on #firstName
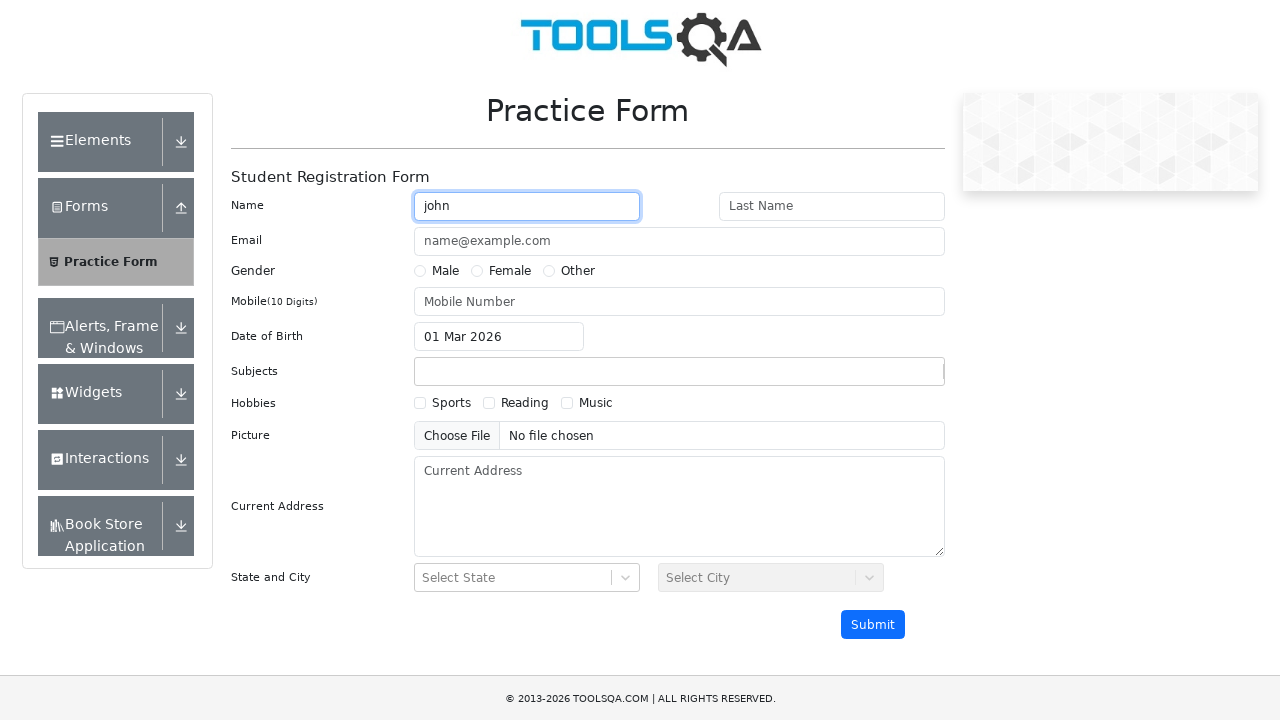

Filled last name field with 'doe' on #lastName
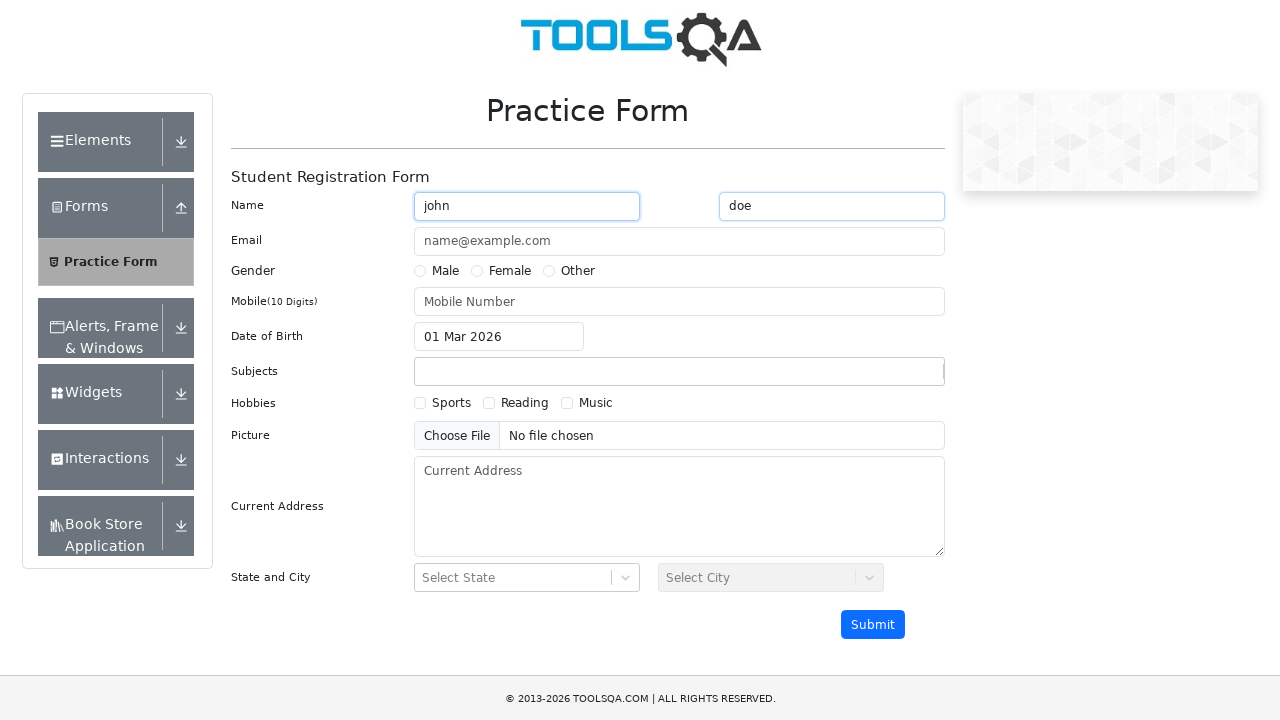

Filled email field with 'johndoe@email.com' on #userEmail
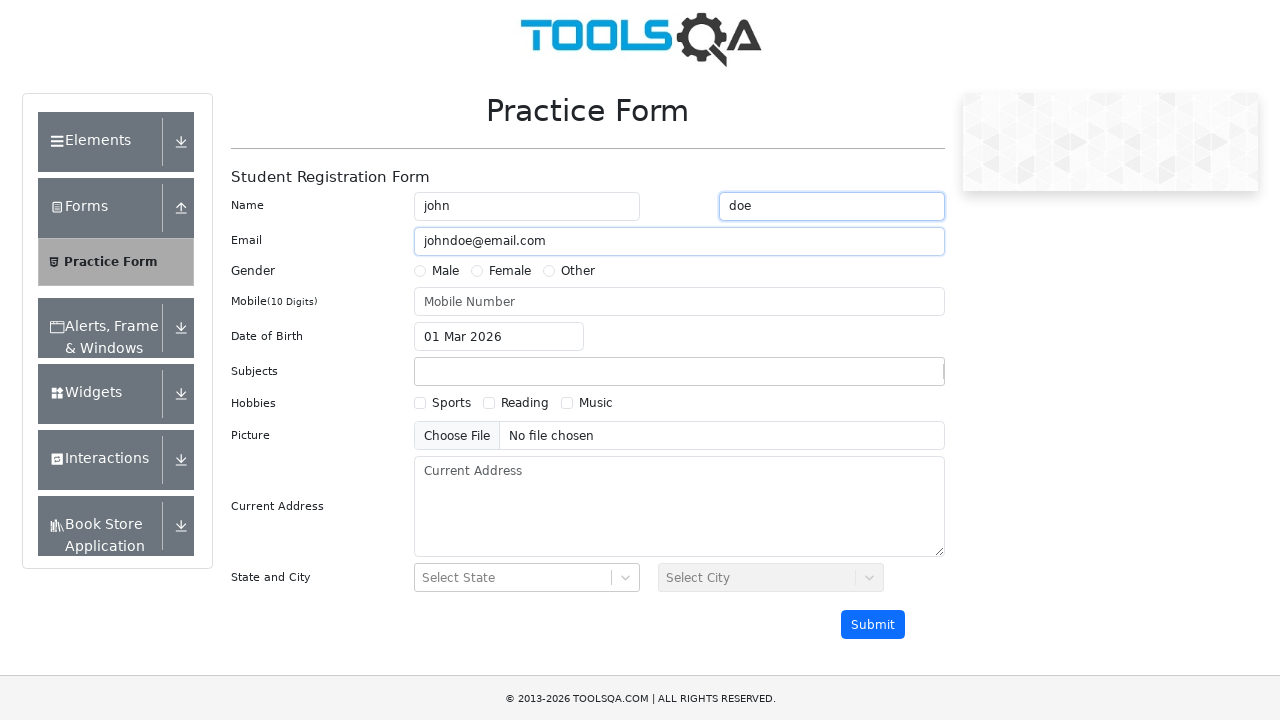

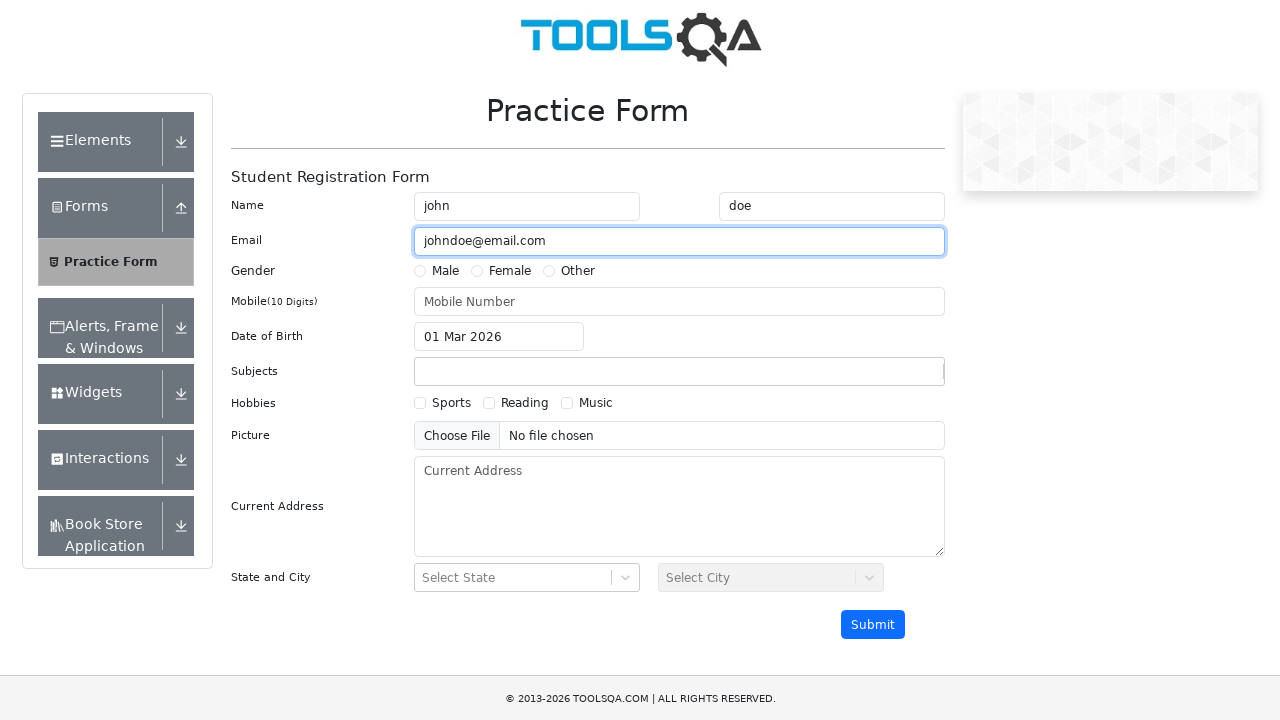